Tests JavaScript alert functionality by clicking a button that triggers an alert, then accepting the alert dialog.

Starting URL: https://demoqa.com/alerts

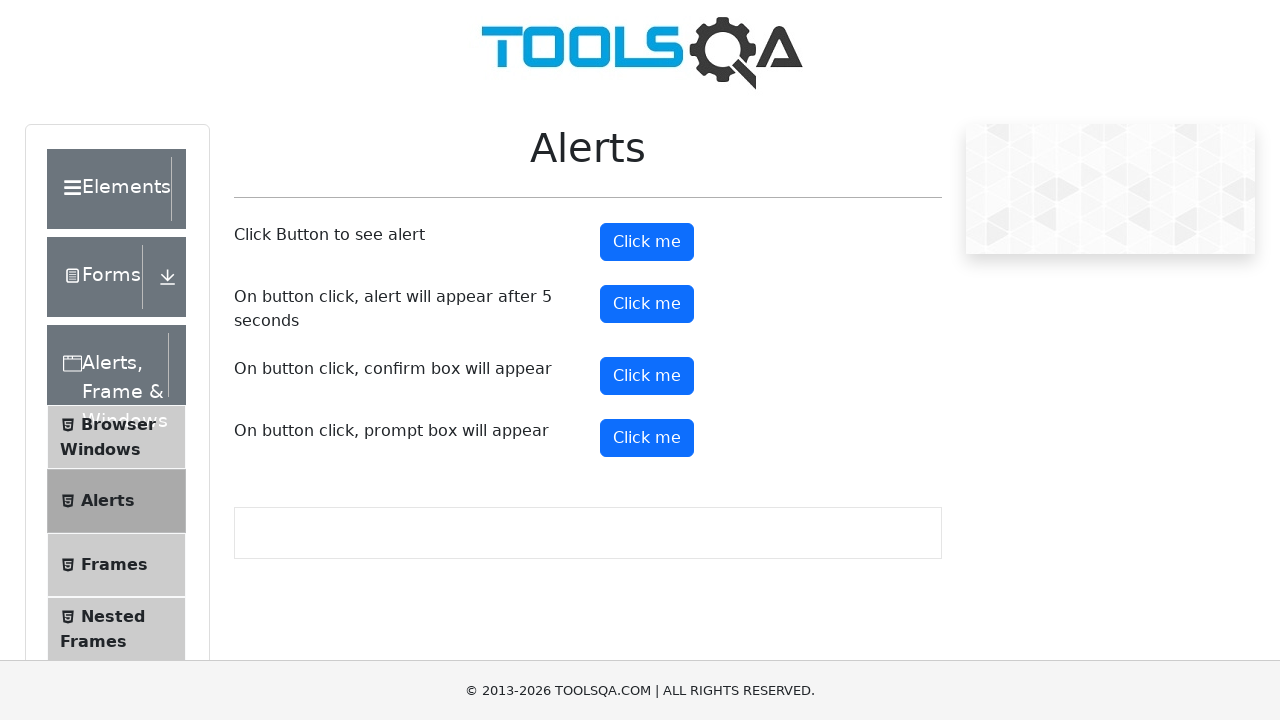

Registered dialog handler to accept alerts
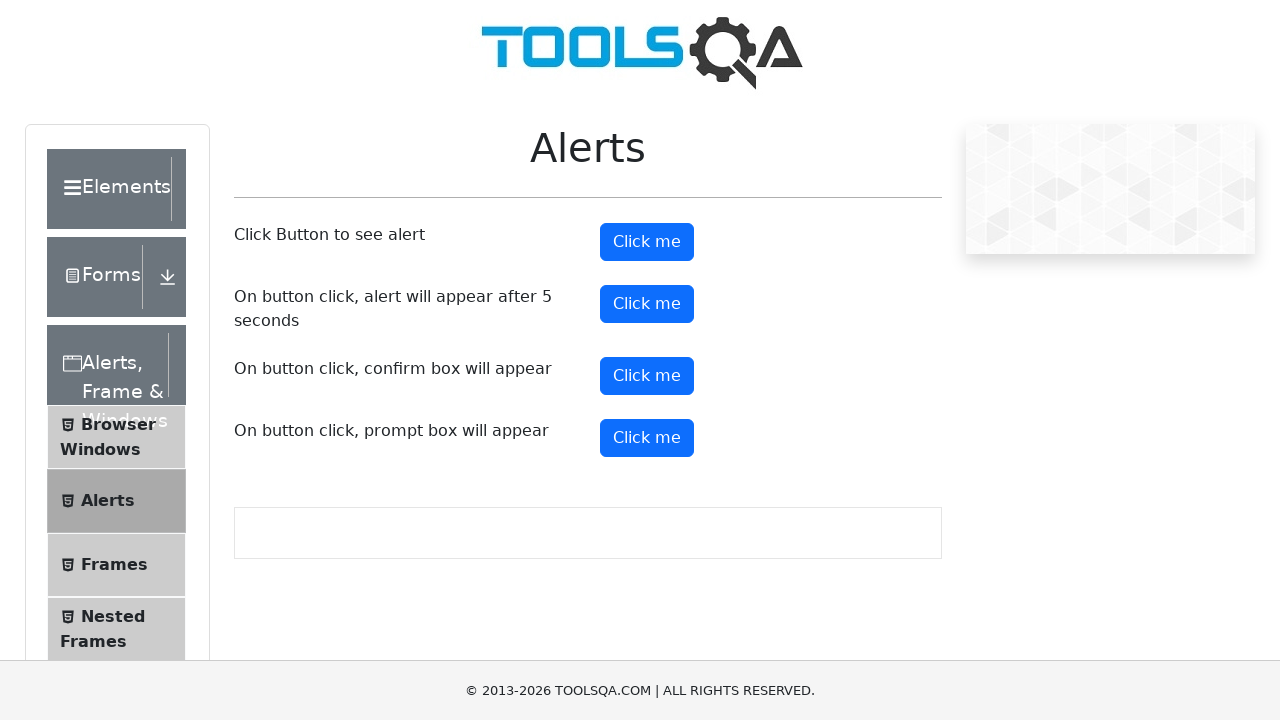

Clicked alert button to trigger JavaScript alert at (647, 242) on #alertButton
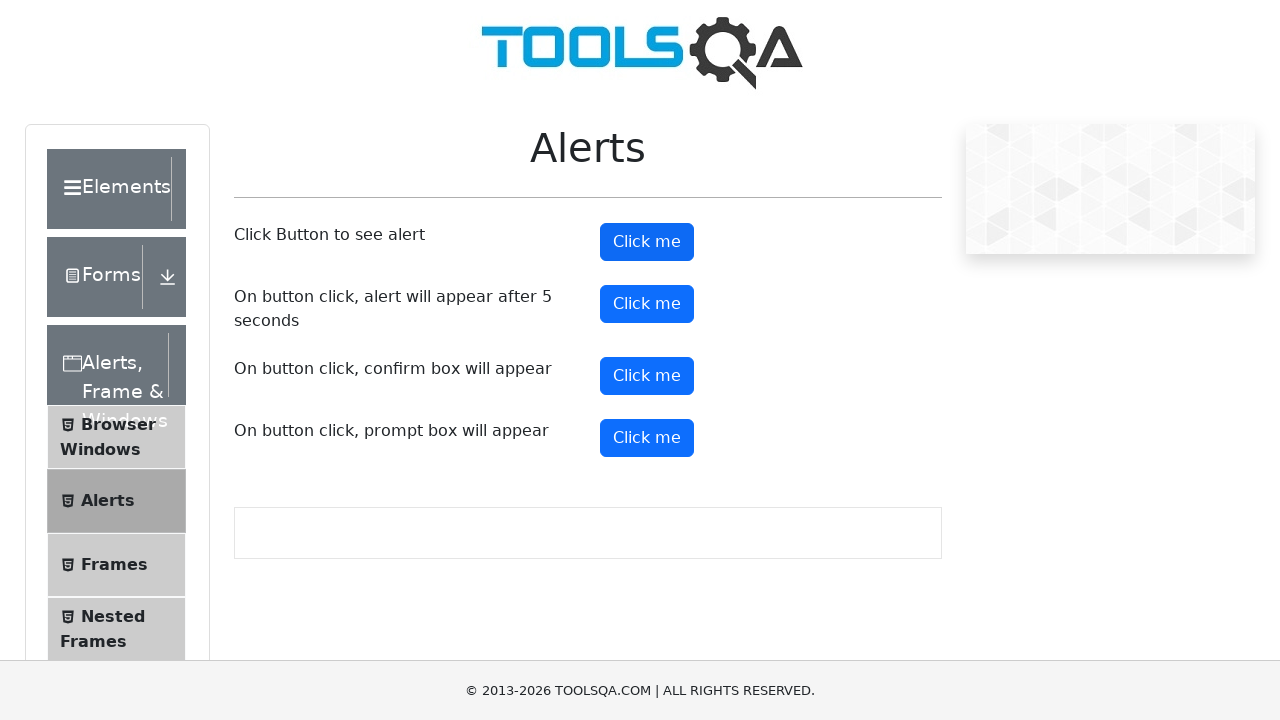

Waited for alert to be processed and accepted
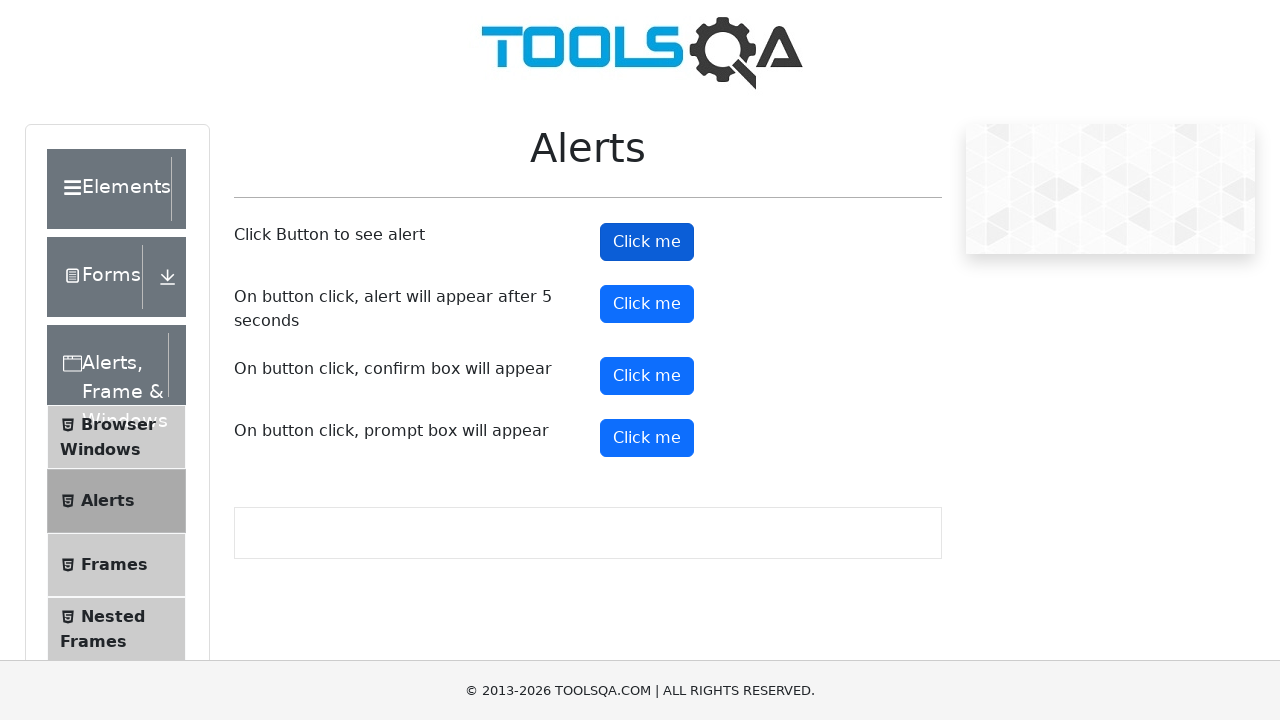

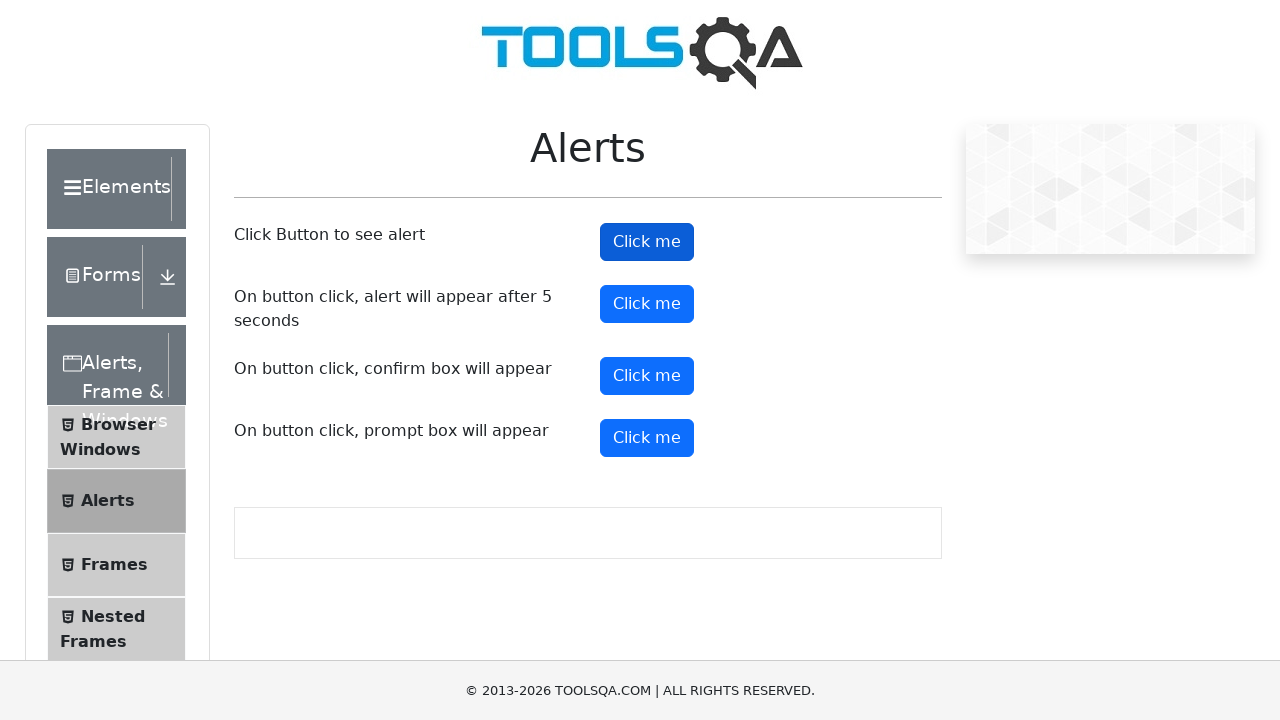